Tests triangle classification with sides 5, 2, 5 expecting "Isosceles"

Starting URL: https://testpages.eviltester.com/styled/apps/triangle/triangle001.html

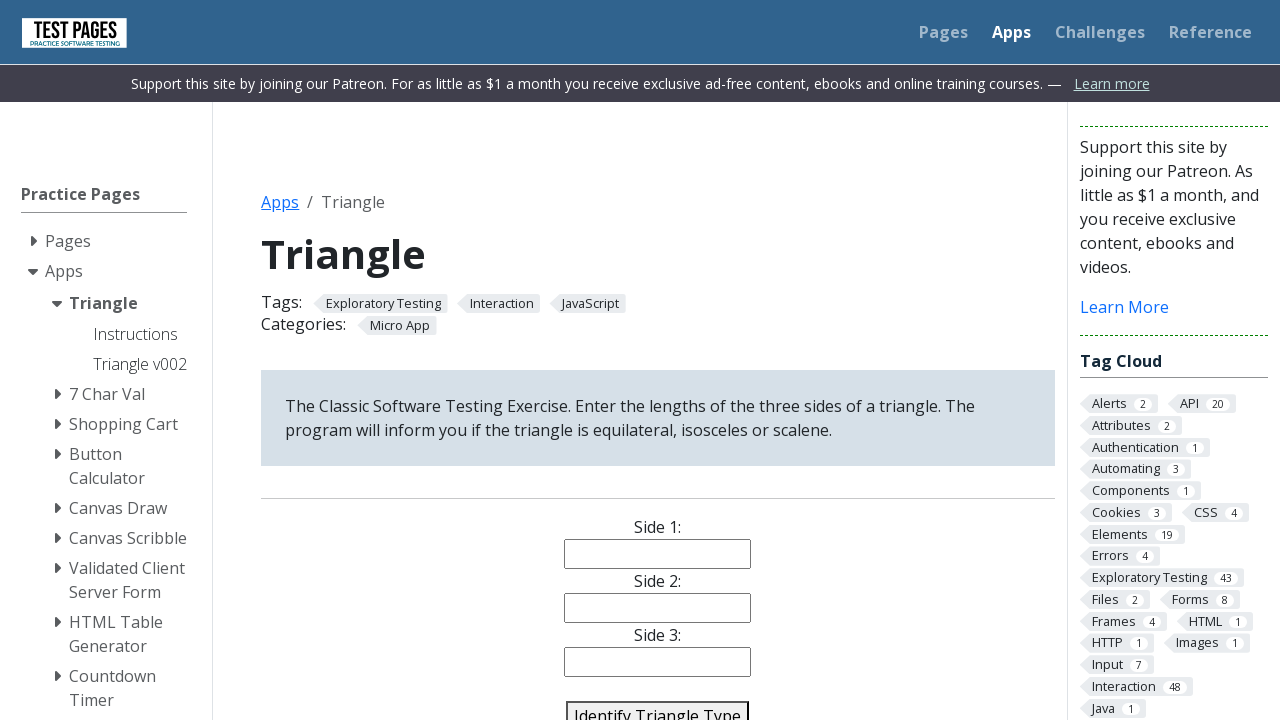

Filled side1 field with value '5' on #side1
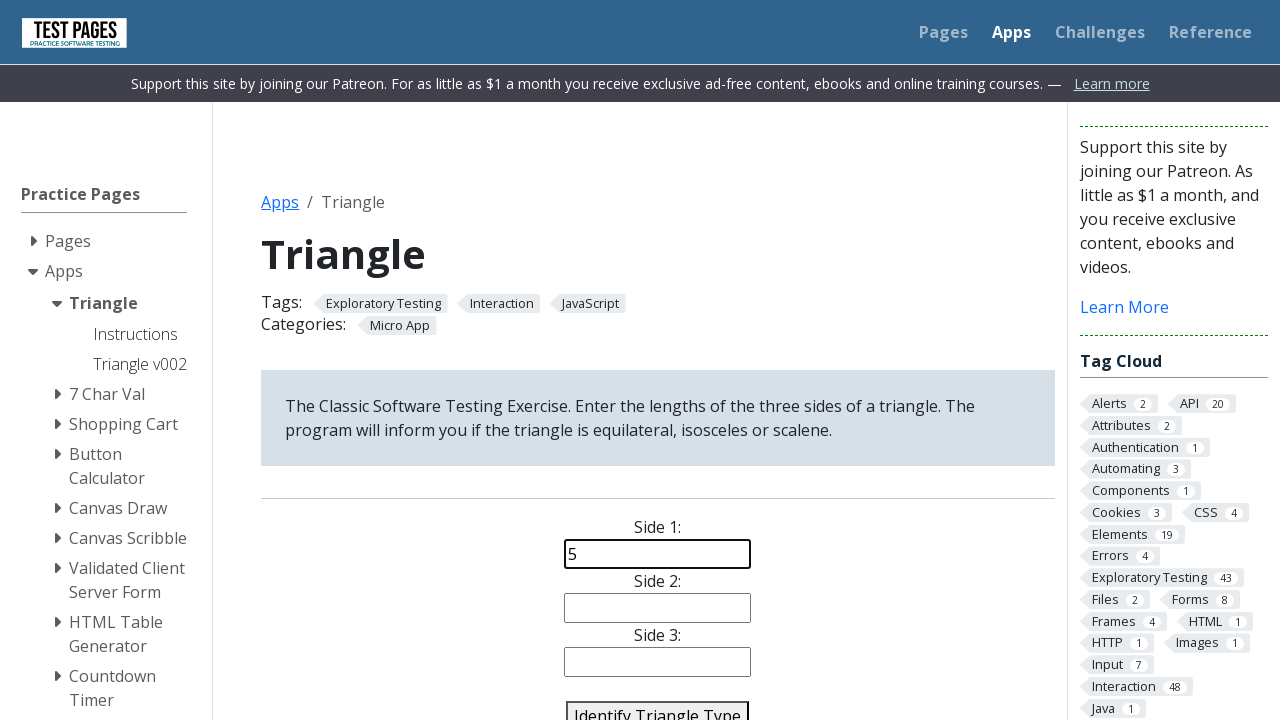

Filled side2 field with value '2' on #side2
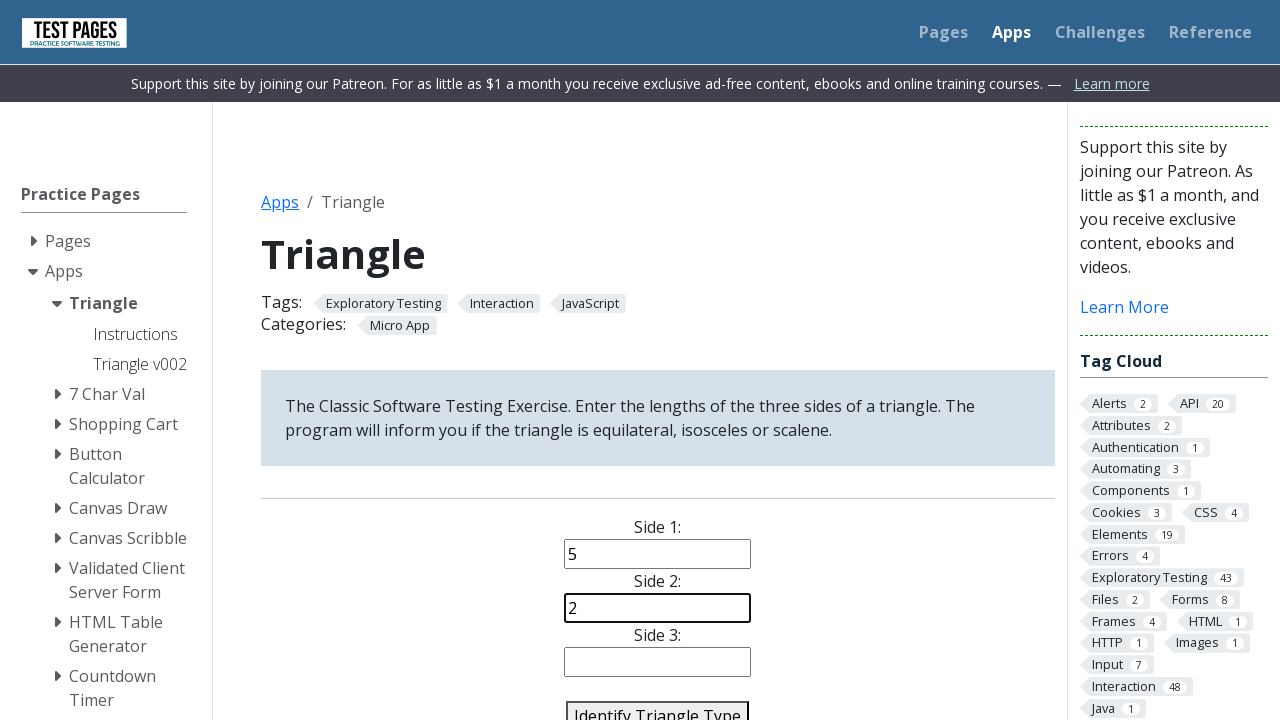

Filled side3 field with value '5' on #side3
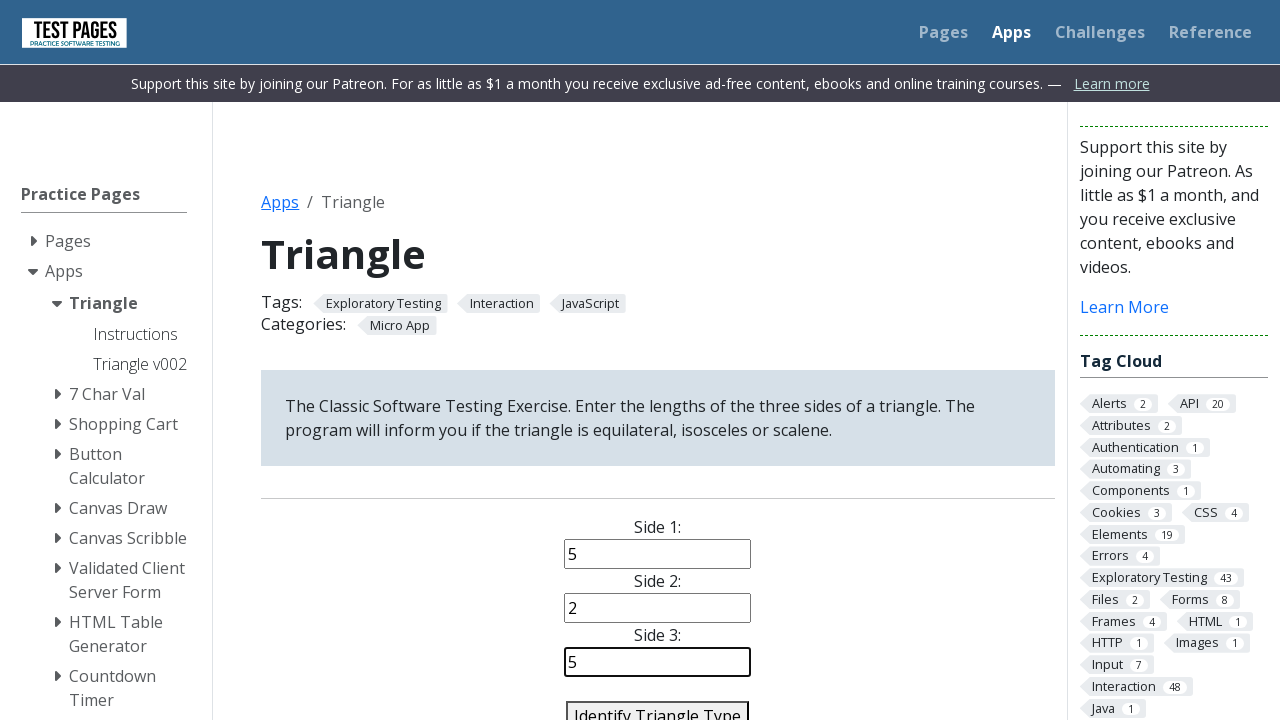

Clicked identify triangle button at (658, 705) on #identify-triangle-action
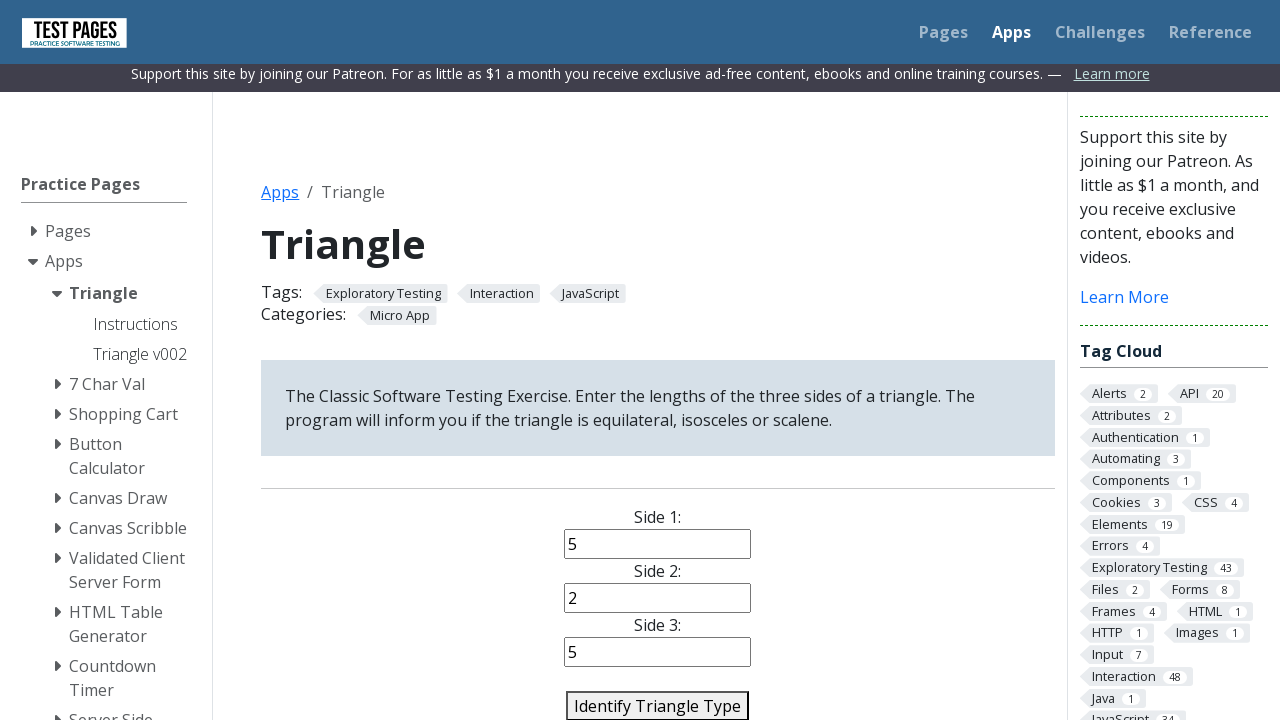

Verified triangle classification result shows 'Isosceles'
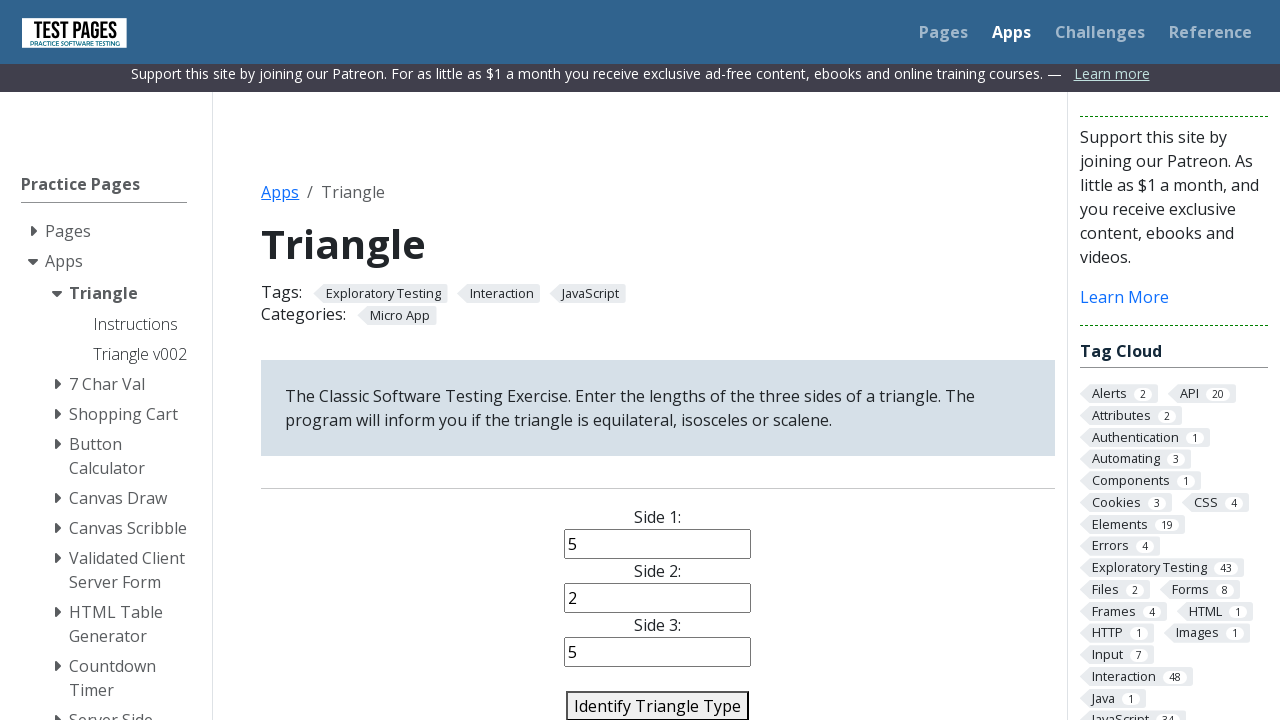

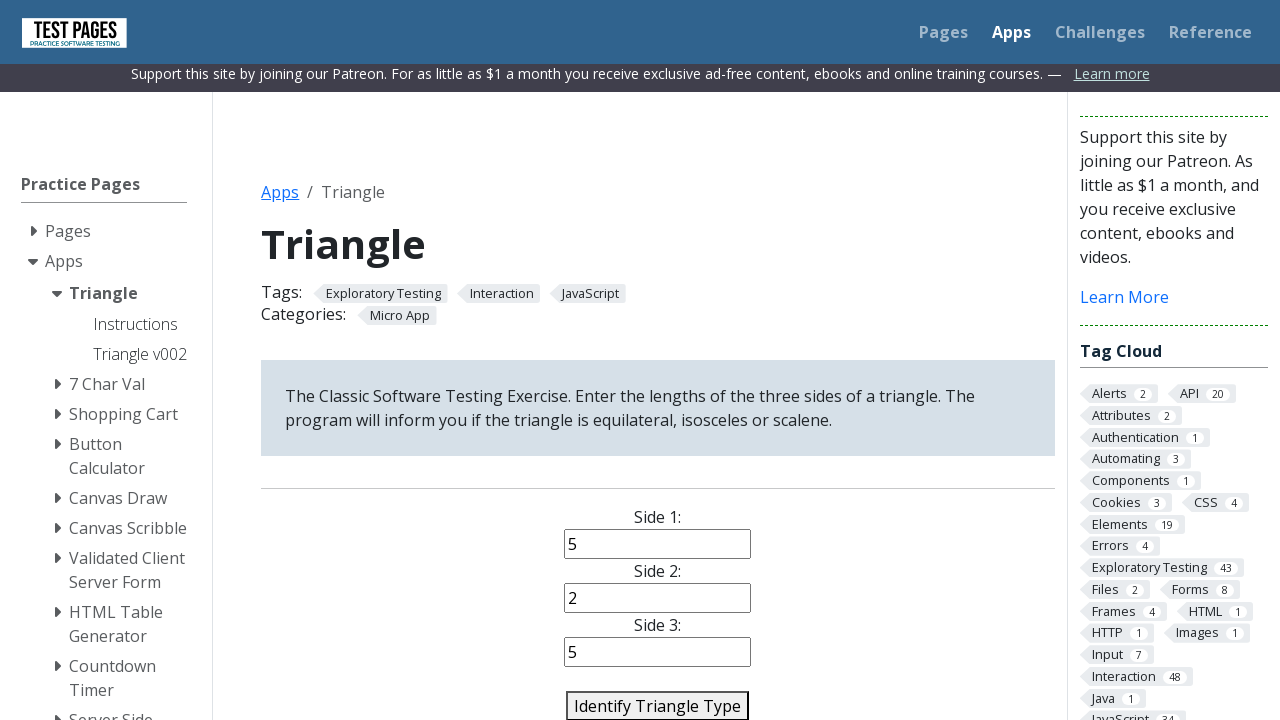